Tests dynamic loading page and demonstrates timeout behavior with incorrect locator

Starting URL: https://the-internet.herokuapp.com/dynamic_loading/1

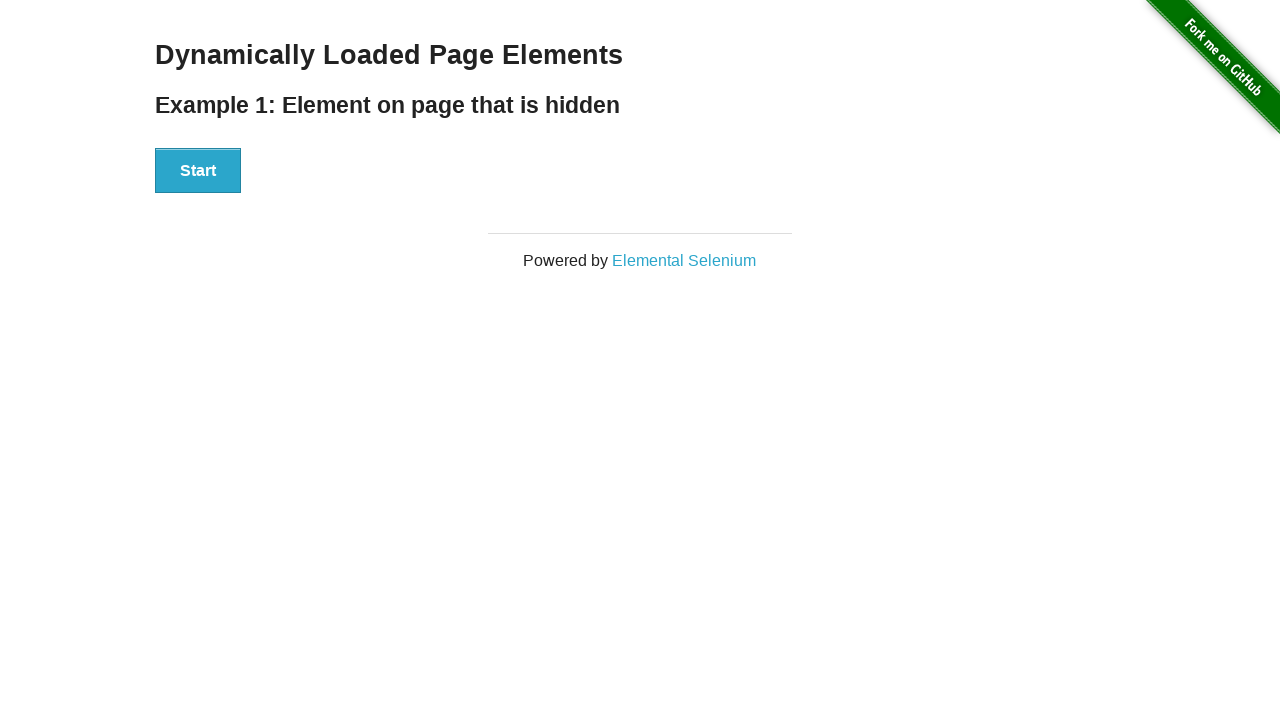

Clicked the Start button to initiate dynamic loading at (198, 171) on xpath=//button
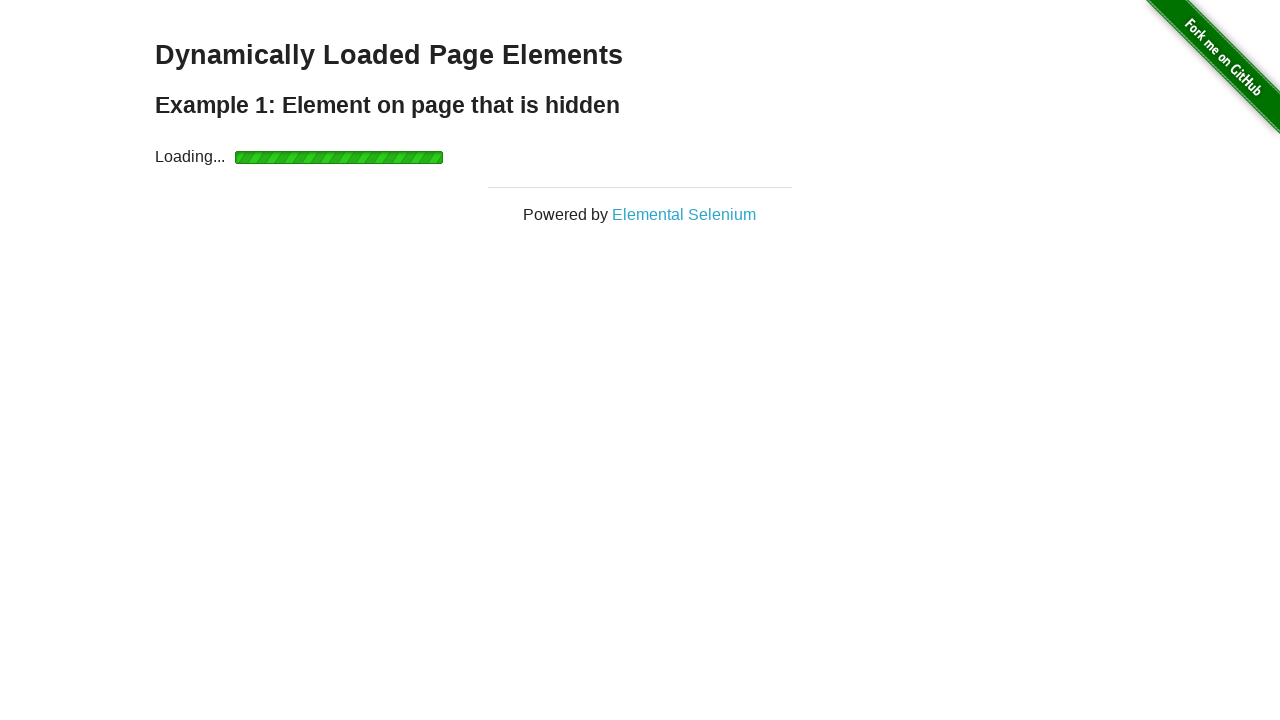

Wait for incorrect locator timed out as expected
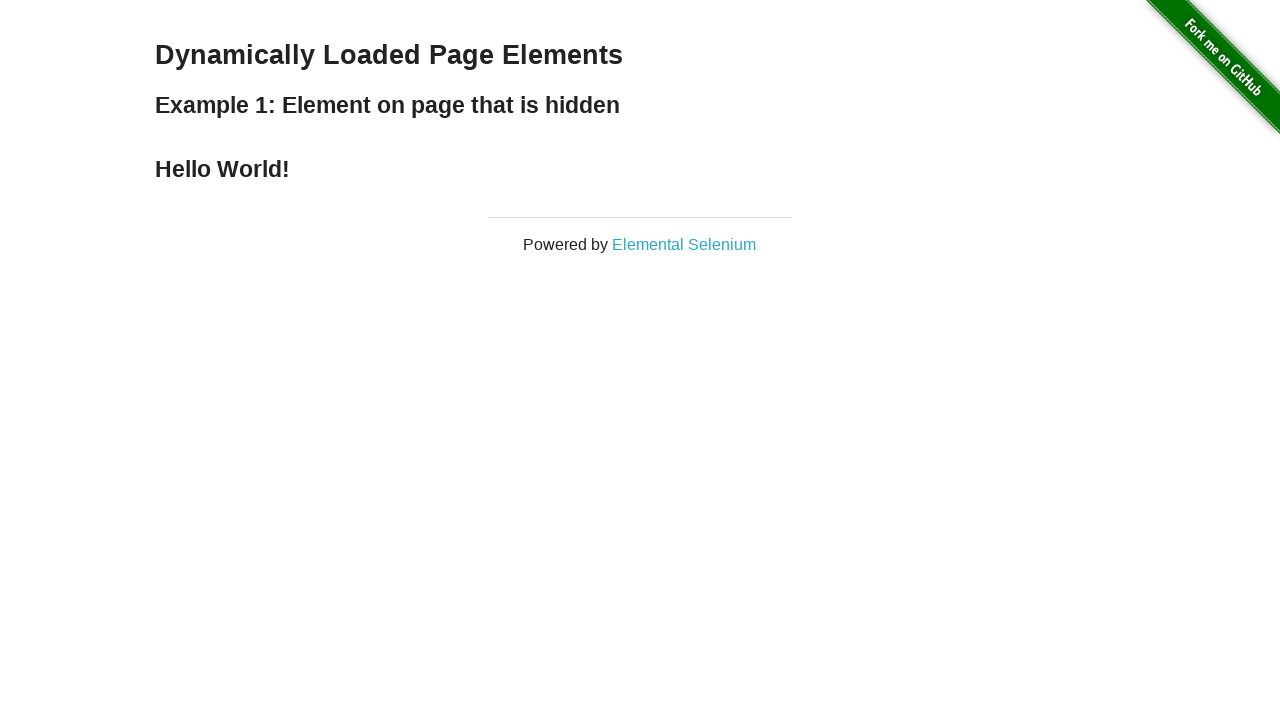

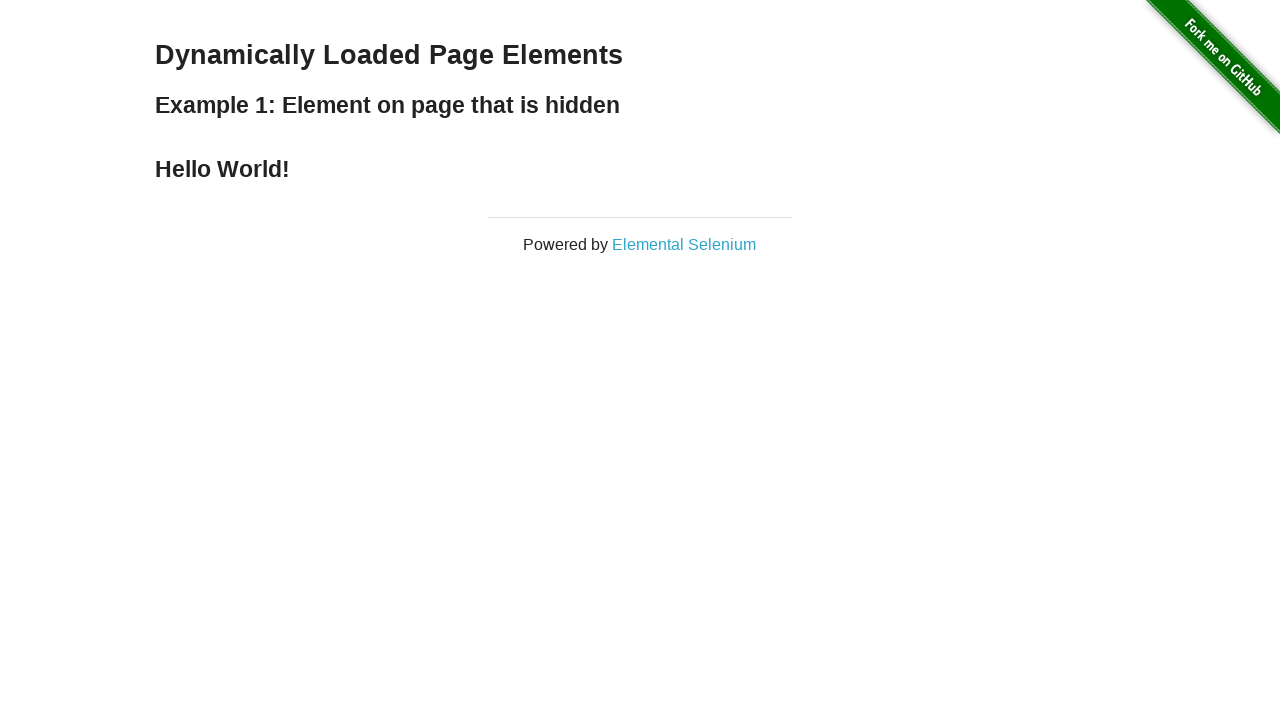